Tests keyboard accessibility features on MDN's demo page by clicking a button, handling an alert, and filling a form input

Starting URL: https://mdn.github.io/learning-area/tools-testing/cross-browser-testing/accessibility/native-keyboard-accessibility.html

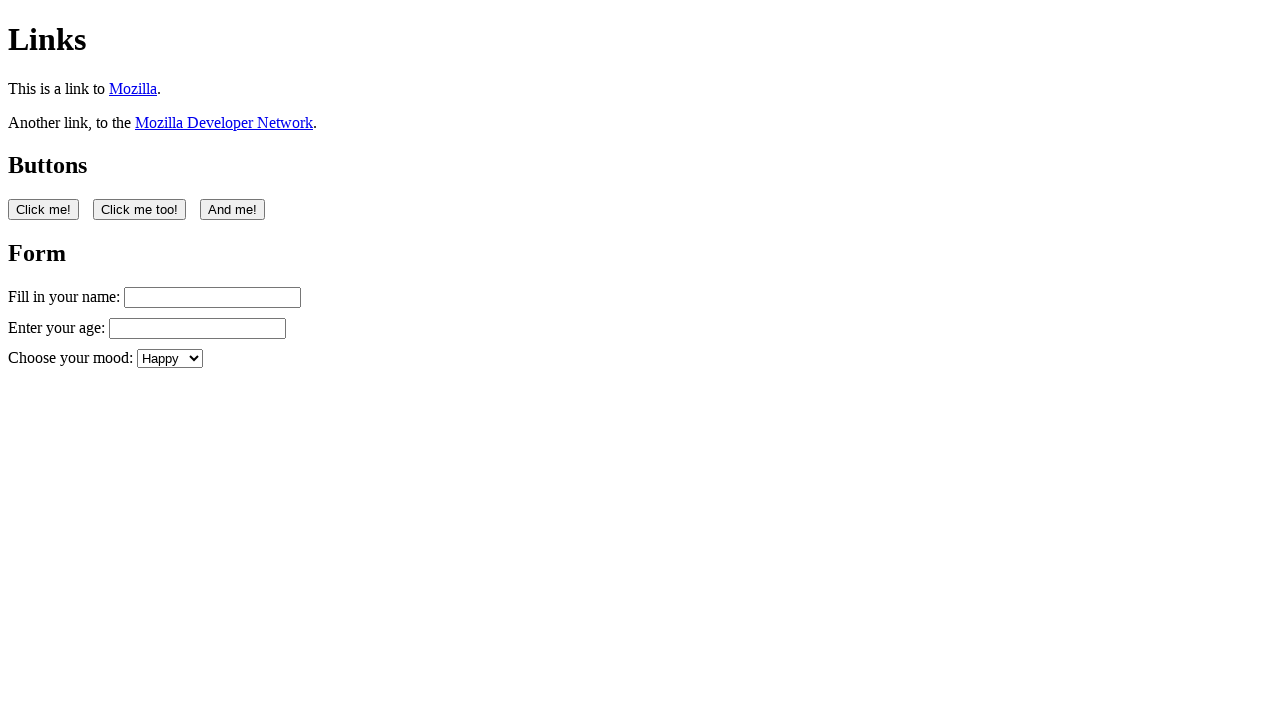

Clicked the first button on the page at (44, 209) on button:nth-of-type(1)
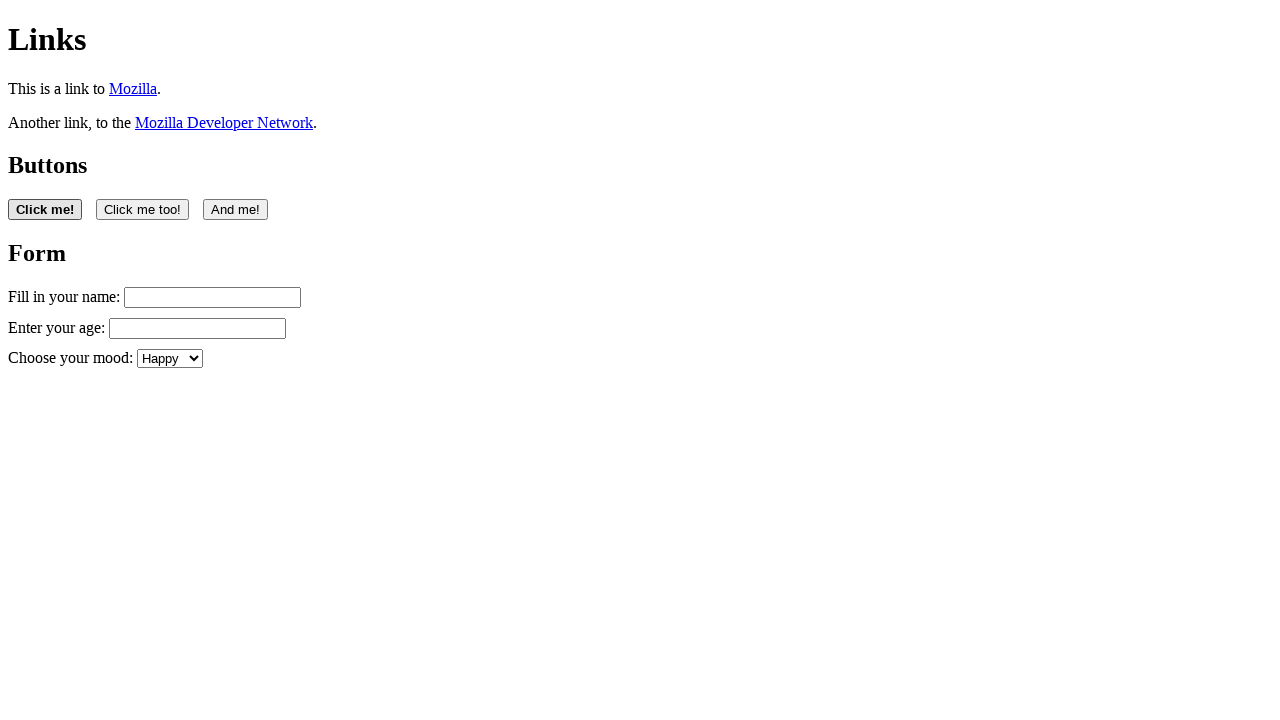

Set up alert dialog handler to accept dialogs
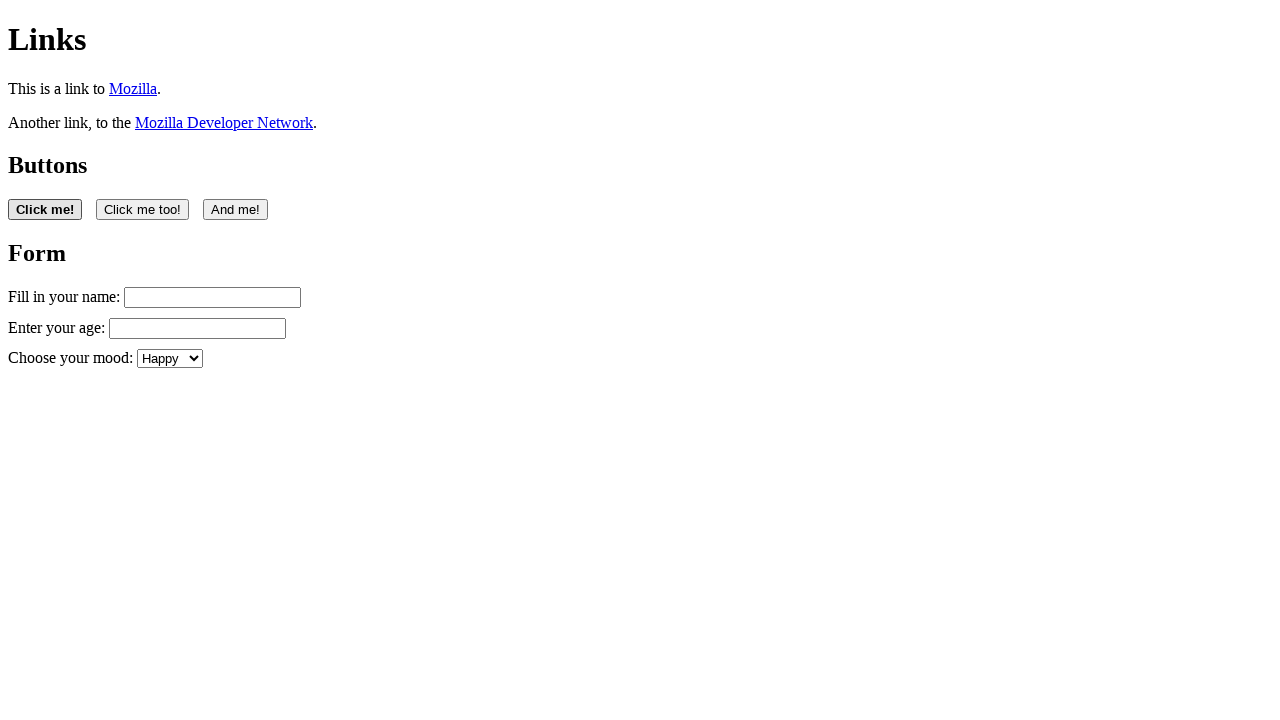

Filled the name input field with 'Filling in my form' on #name
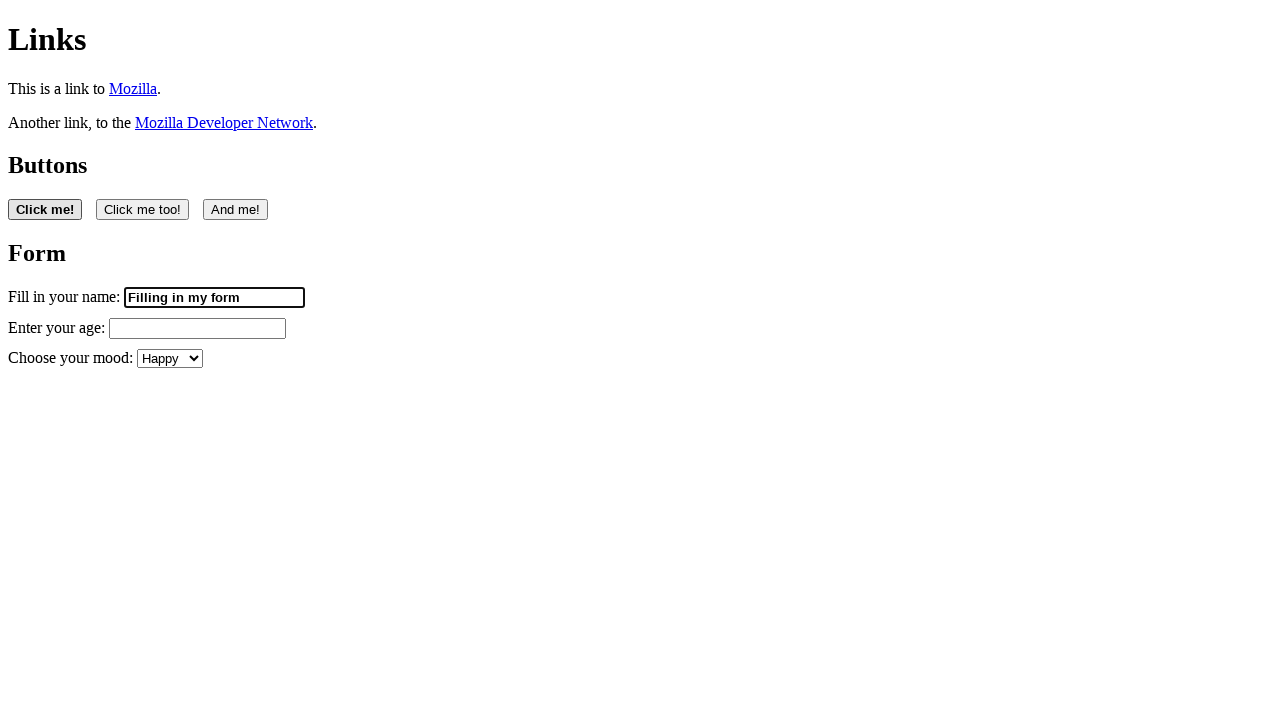

Retrieved the value attribute from the name input field
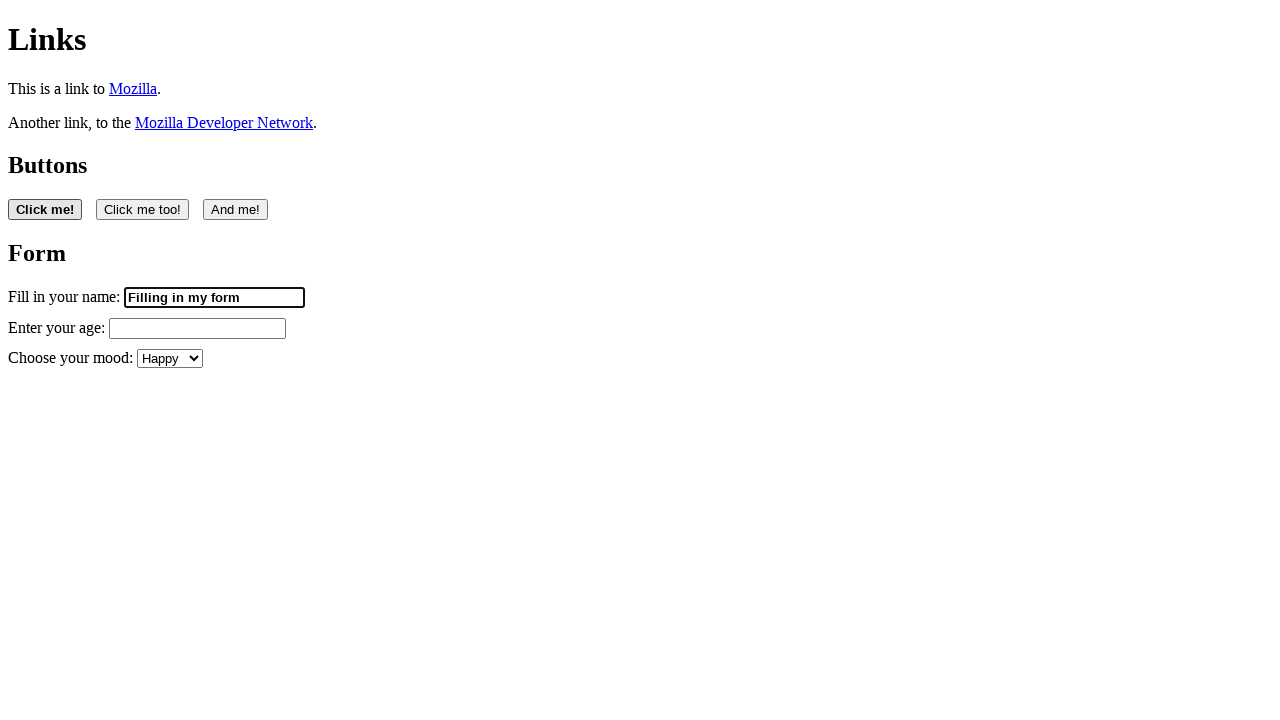

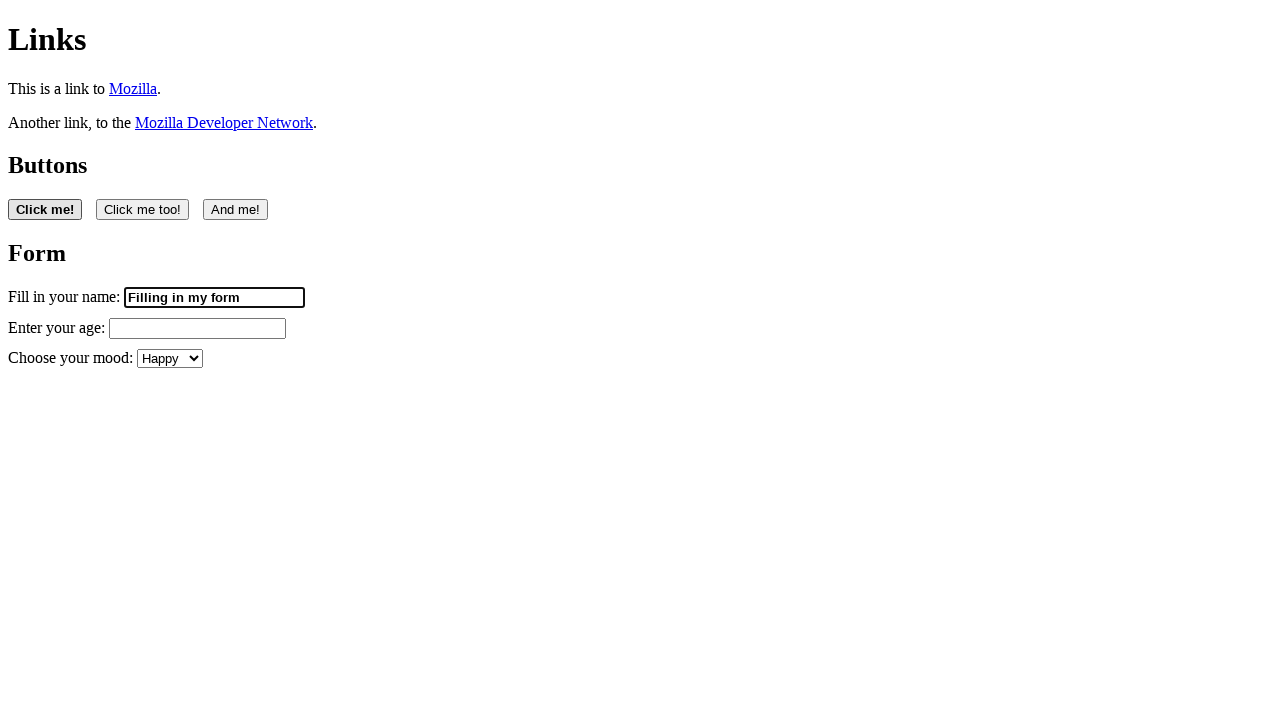